Tests cross-browser capability by launching a browser, maximizing the window, and navigating to the Meesho e-commerce website.

Starting URL: https://www.meesho.com/

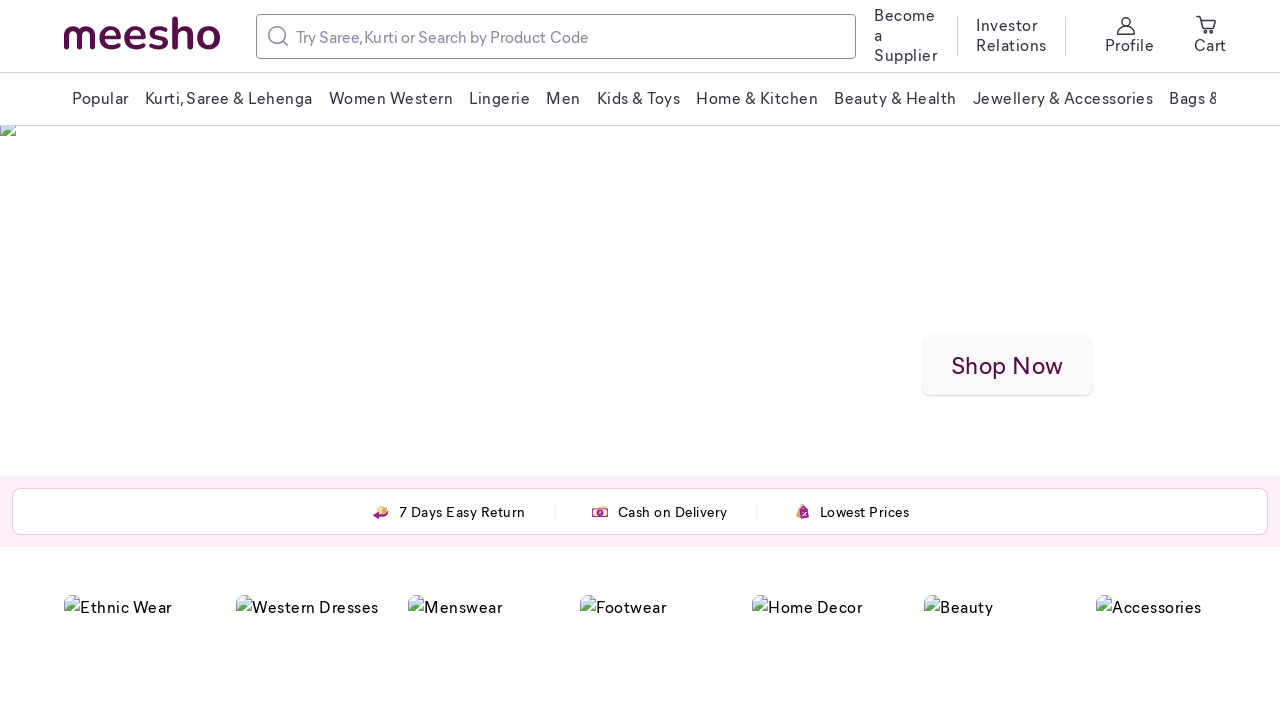

Set viewport size to 1920x1080
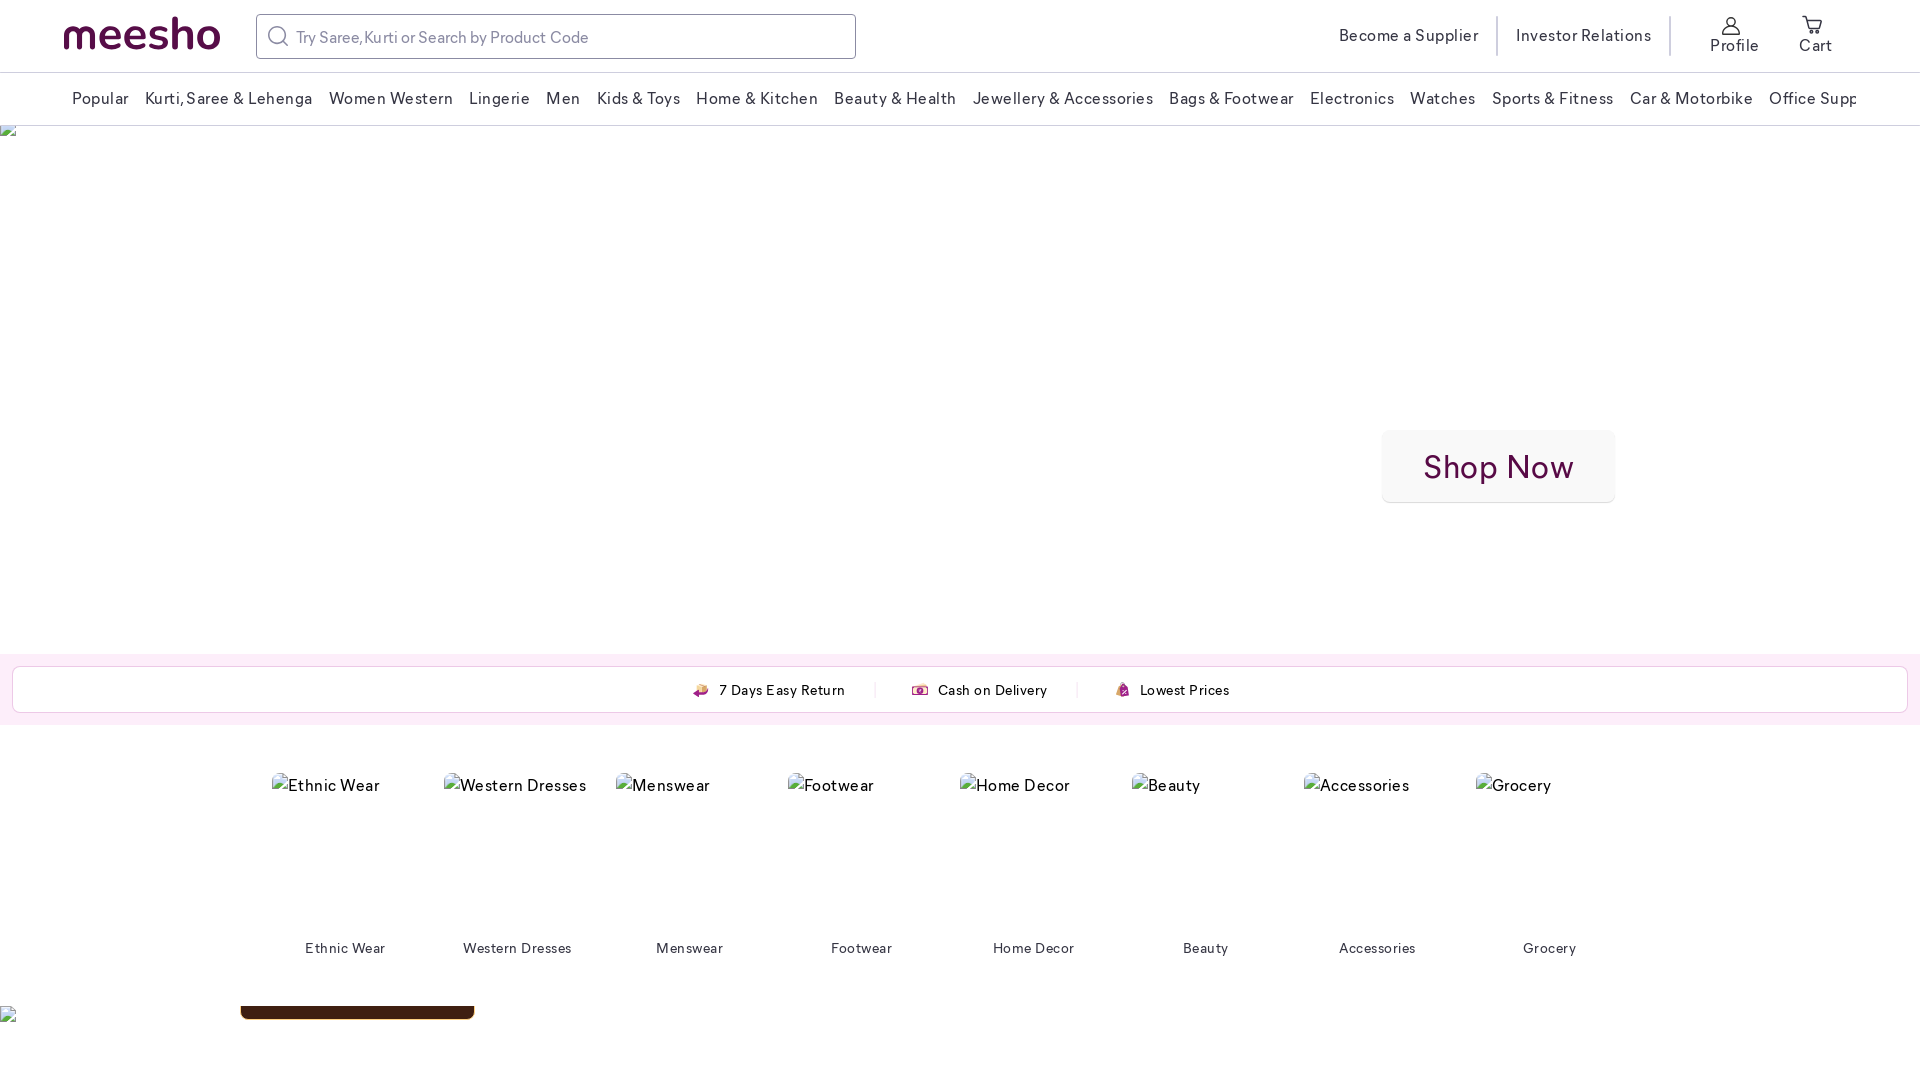

Page loaded completely (domcontentloaded state)
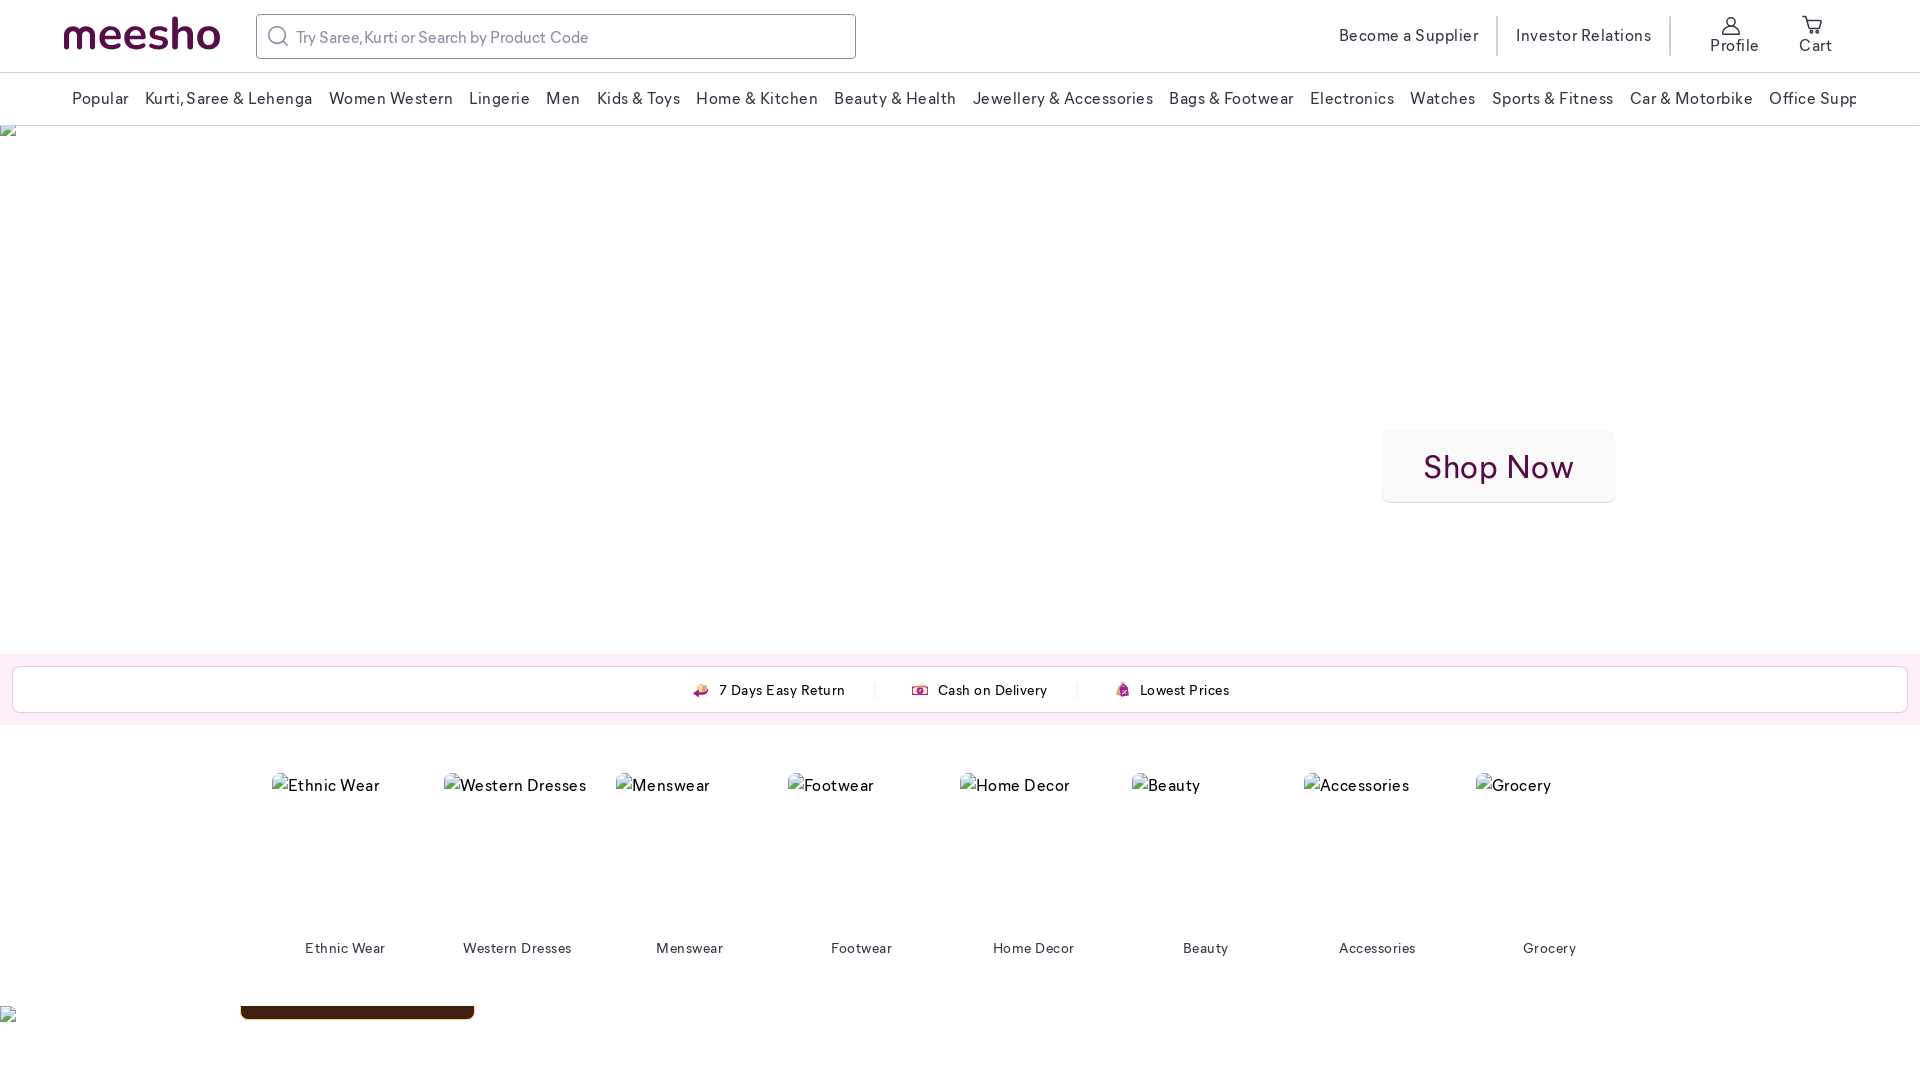

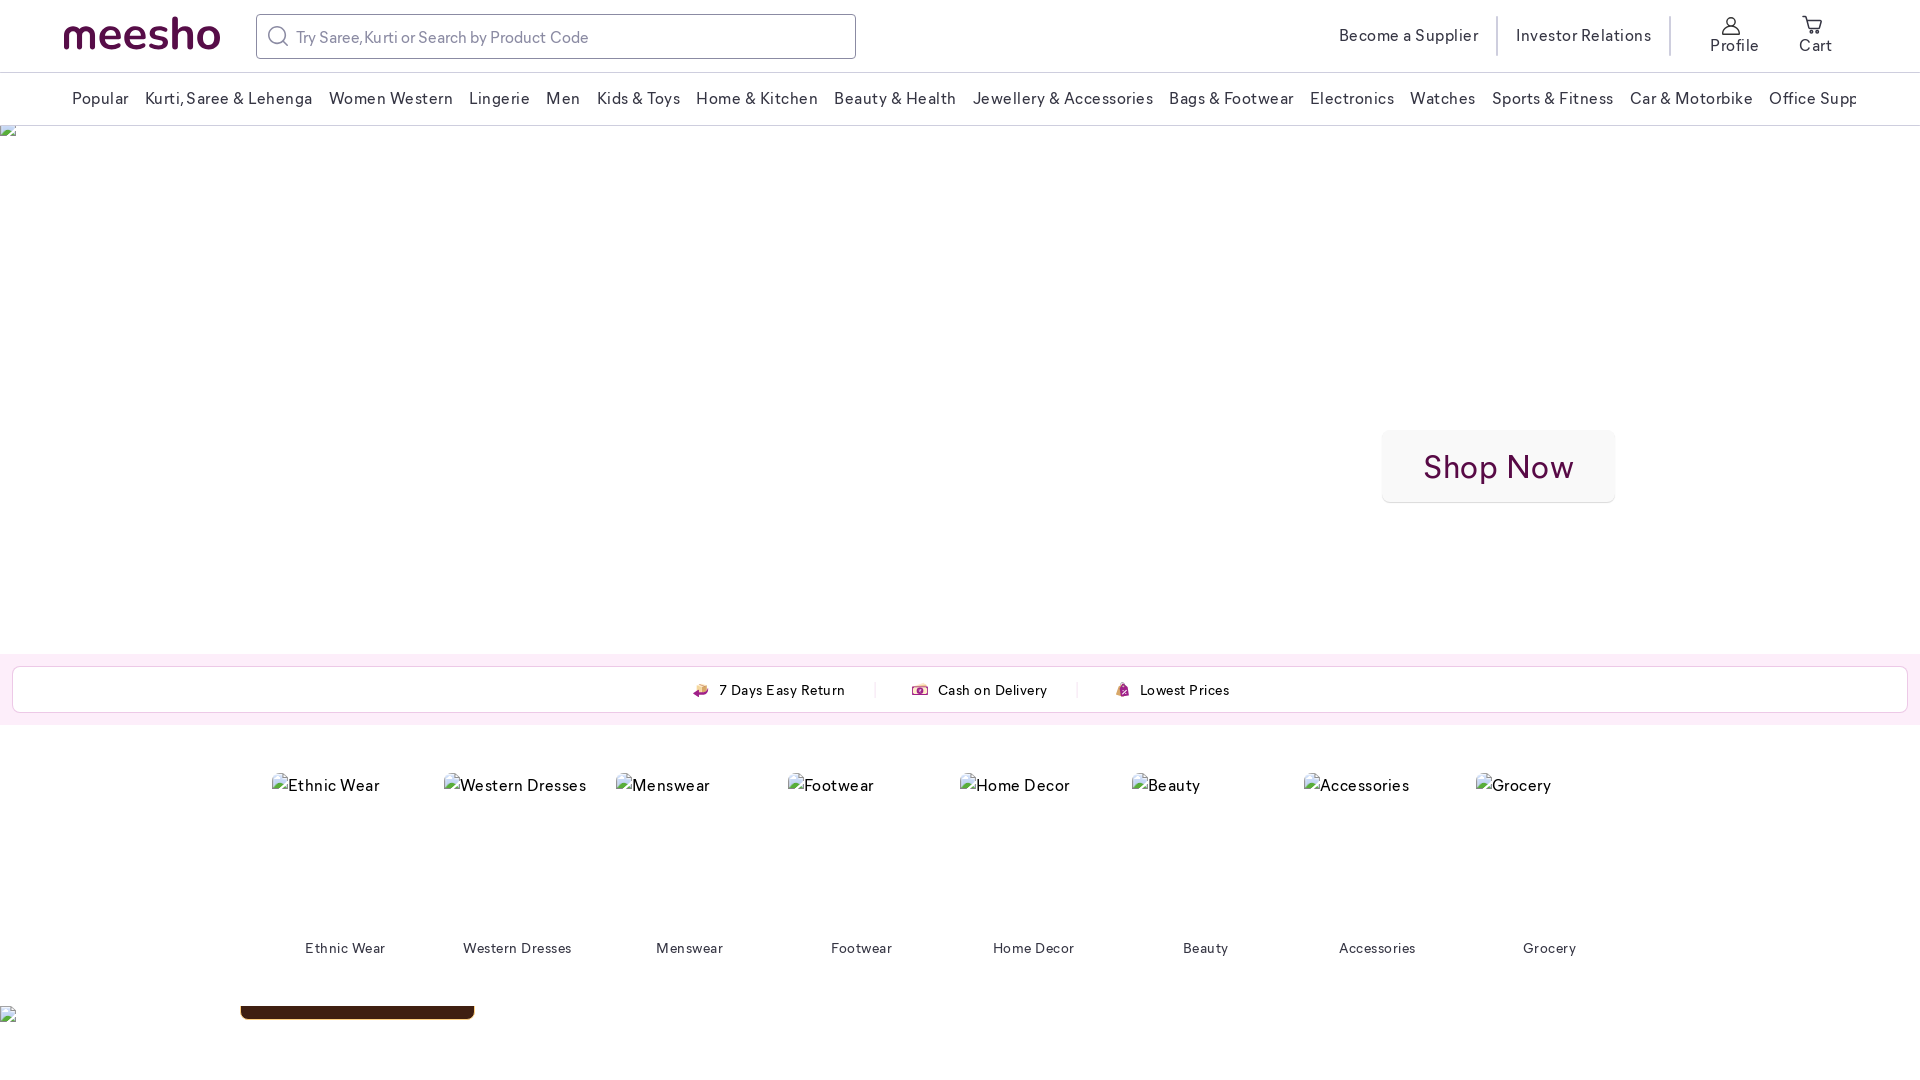